Solves a math captcha by extracting a value from an element attribute, calculating the result, and submitting the form with checkbox and radio button selections

Starting URL: http://suninjuly.github.io/get_attribute.html

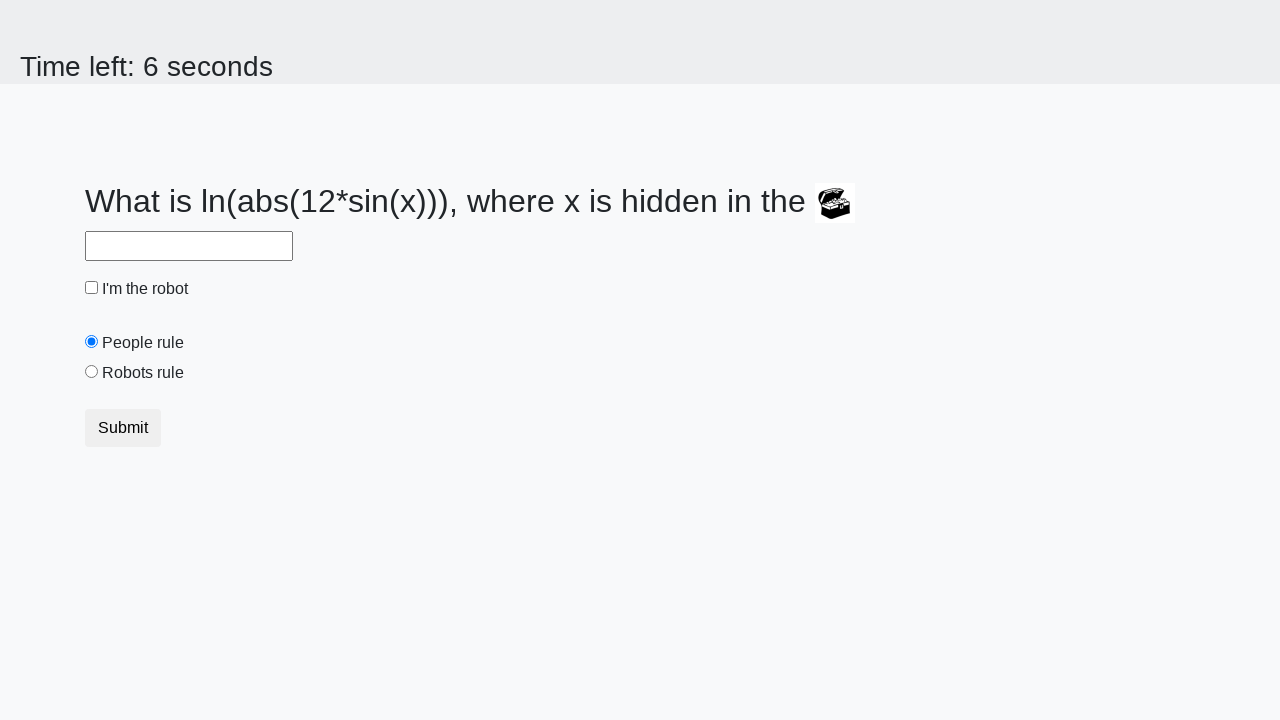

Located treasure element
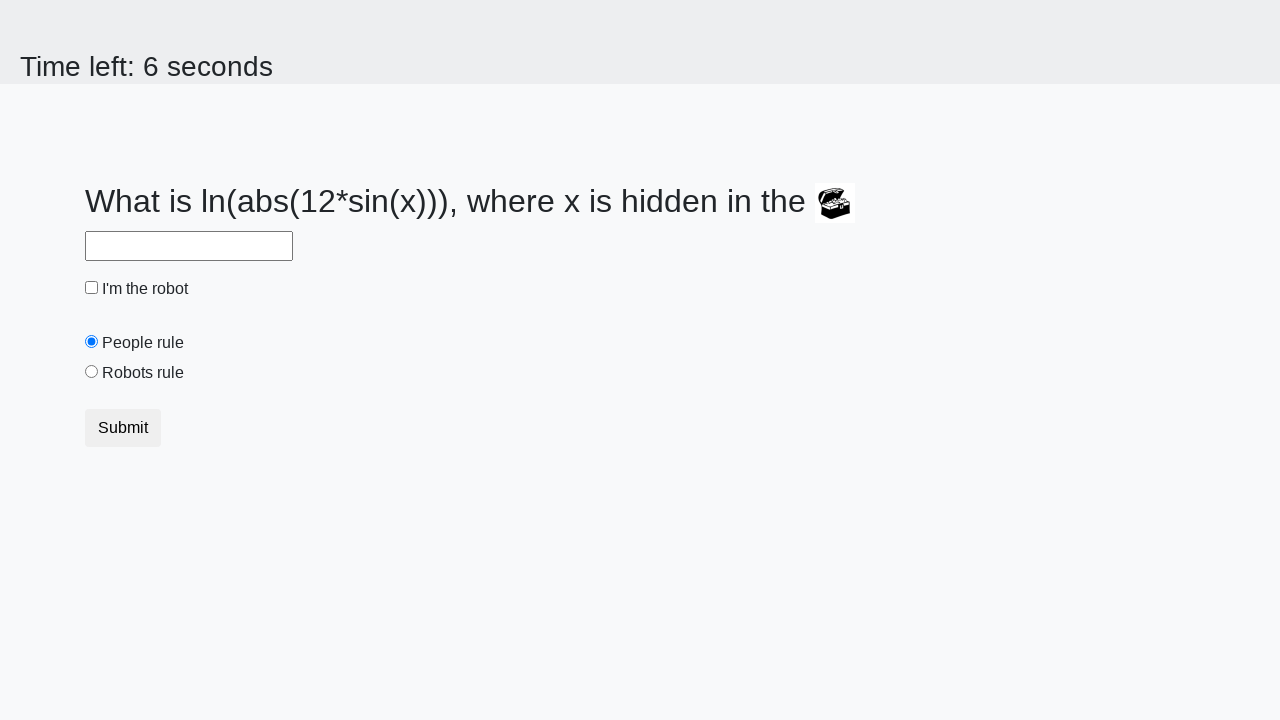

Extracted valuex attribute from treasure element: 141
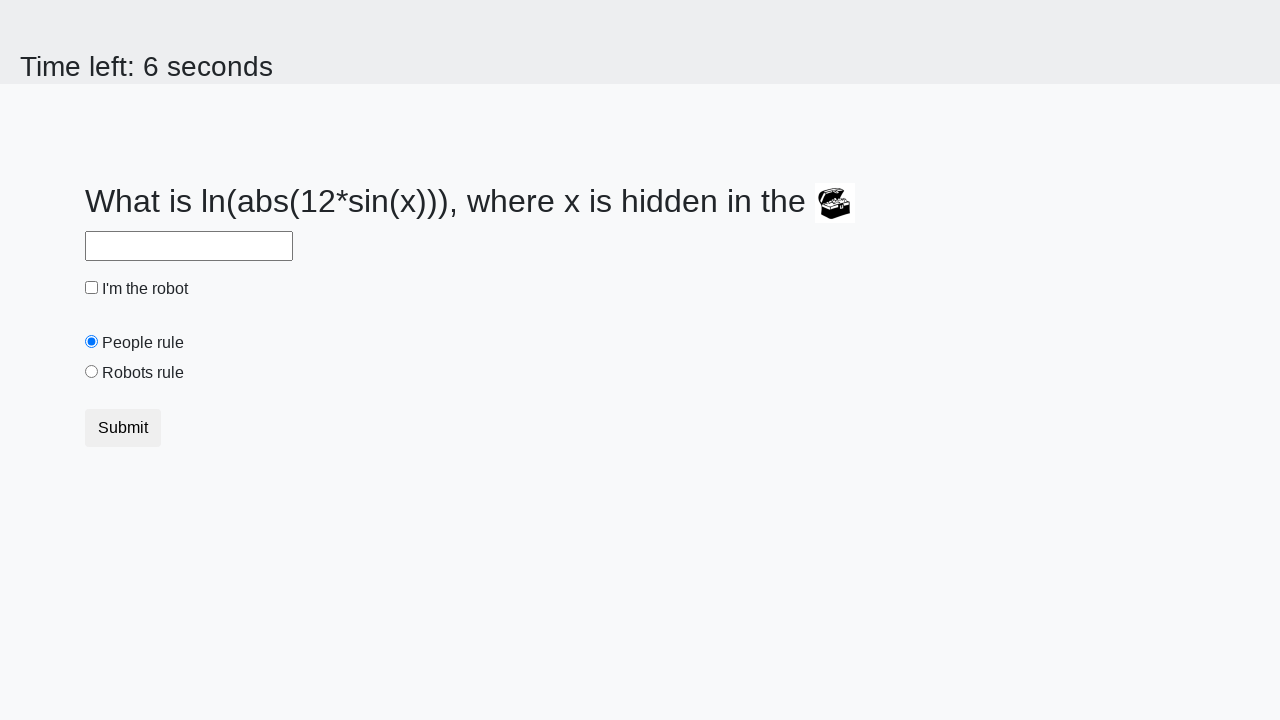

Calculated math captcha result: 1.4720261745936432
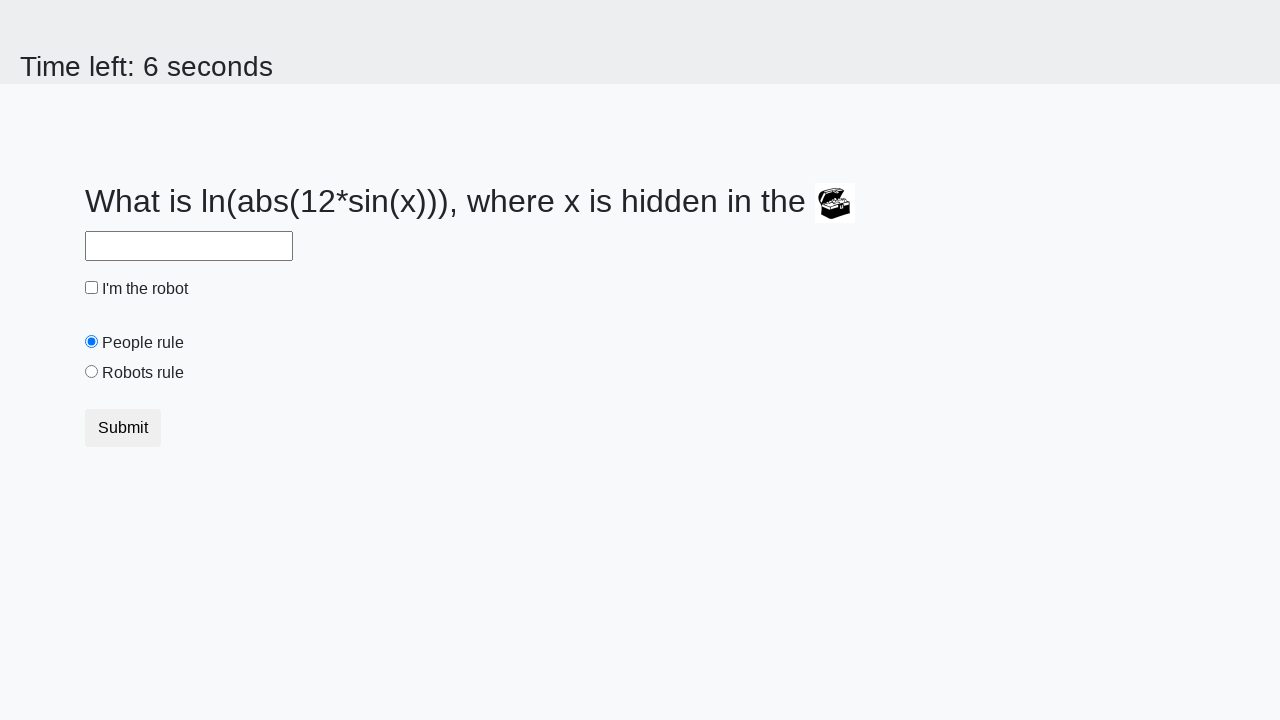

Filled answer field with calculated result on #answer
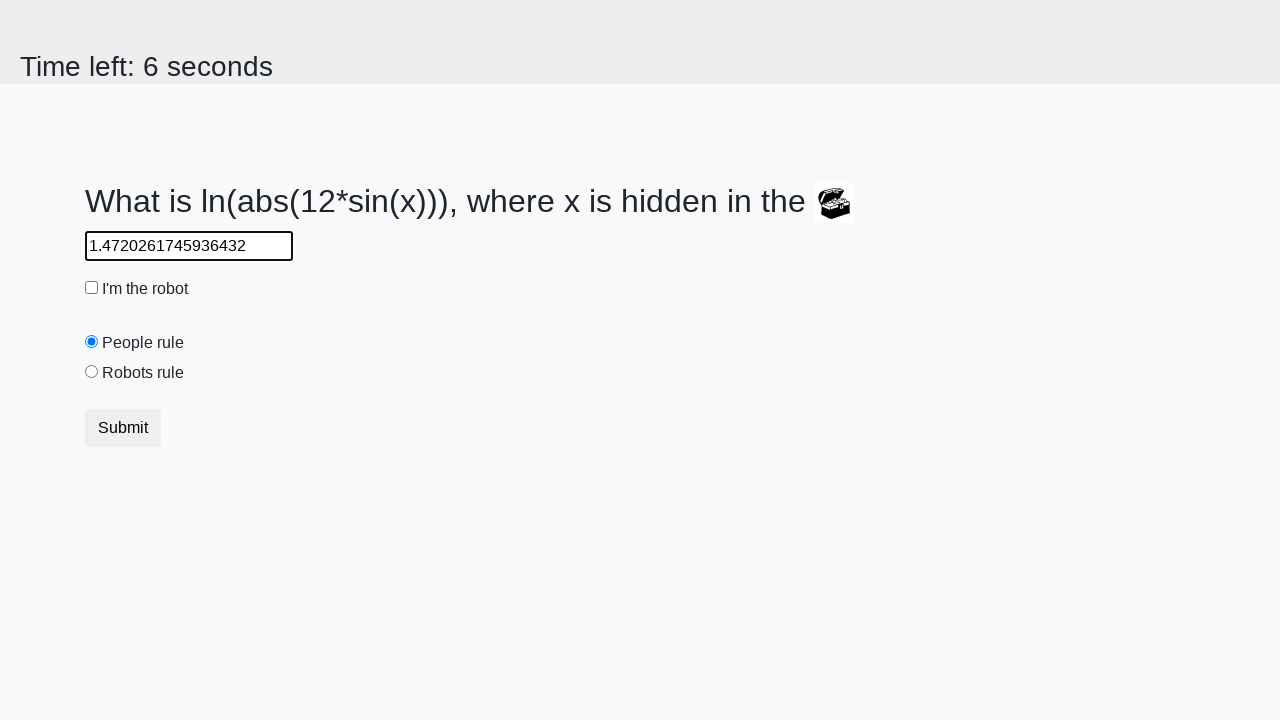

Checked the robot checkbox at (92, 288) on #robotCheckbox
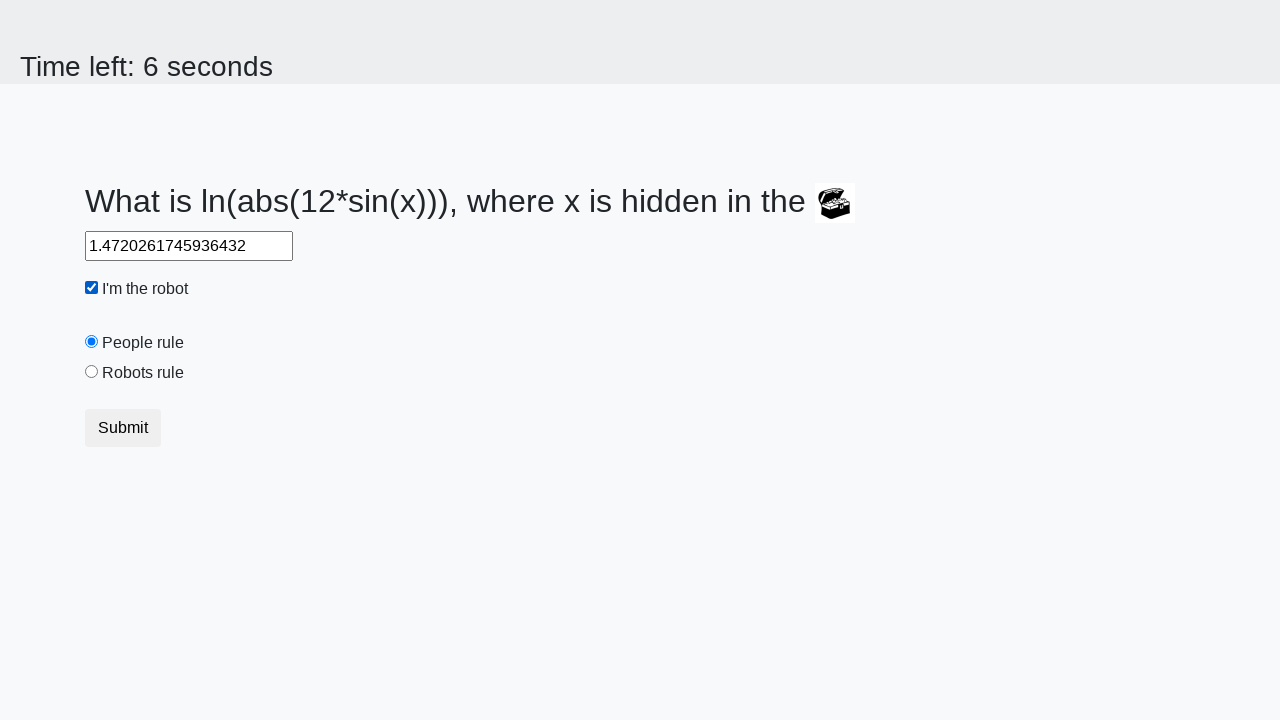

Selected the 'robots rule' radio button at (92, 372) on #robotsRule
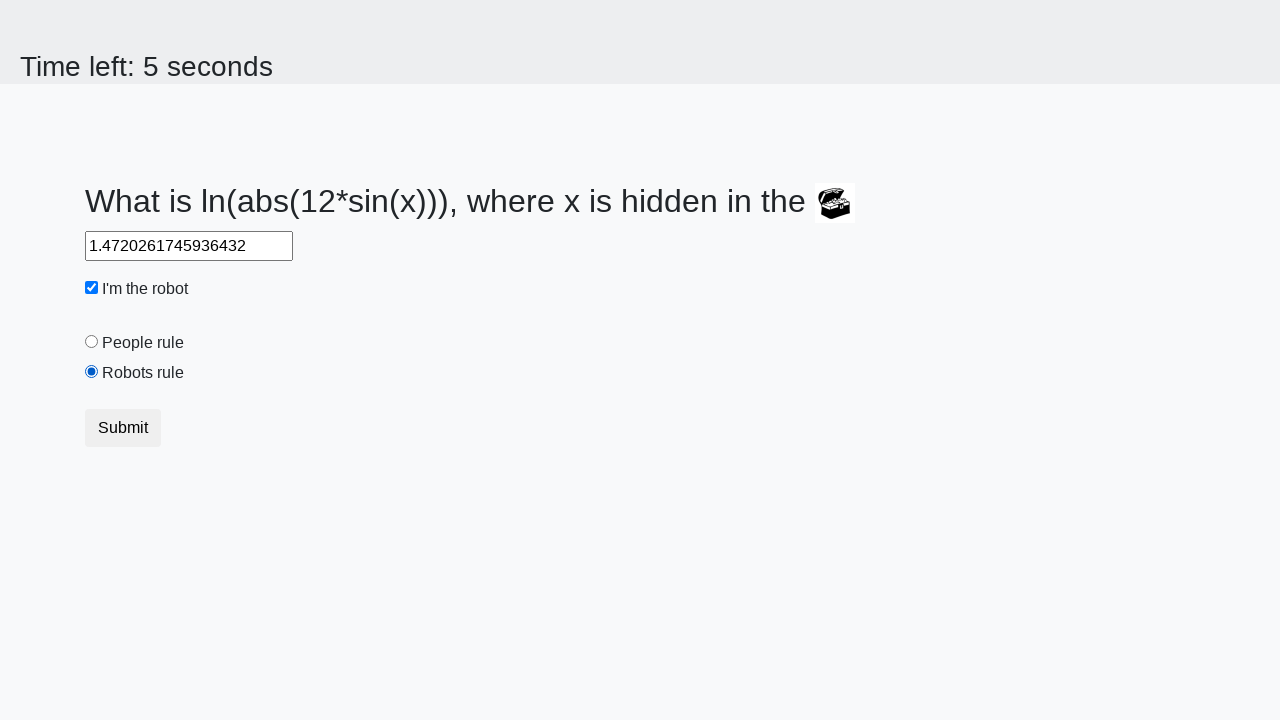

Submitted the form at (123, 428) on [type='submit']
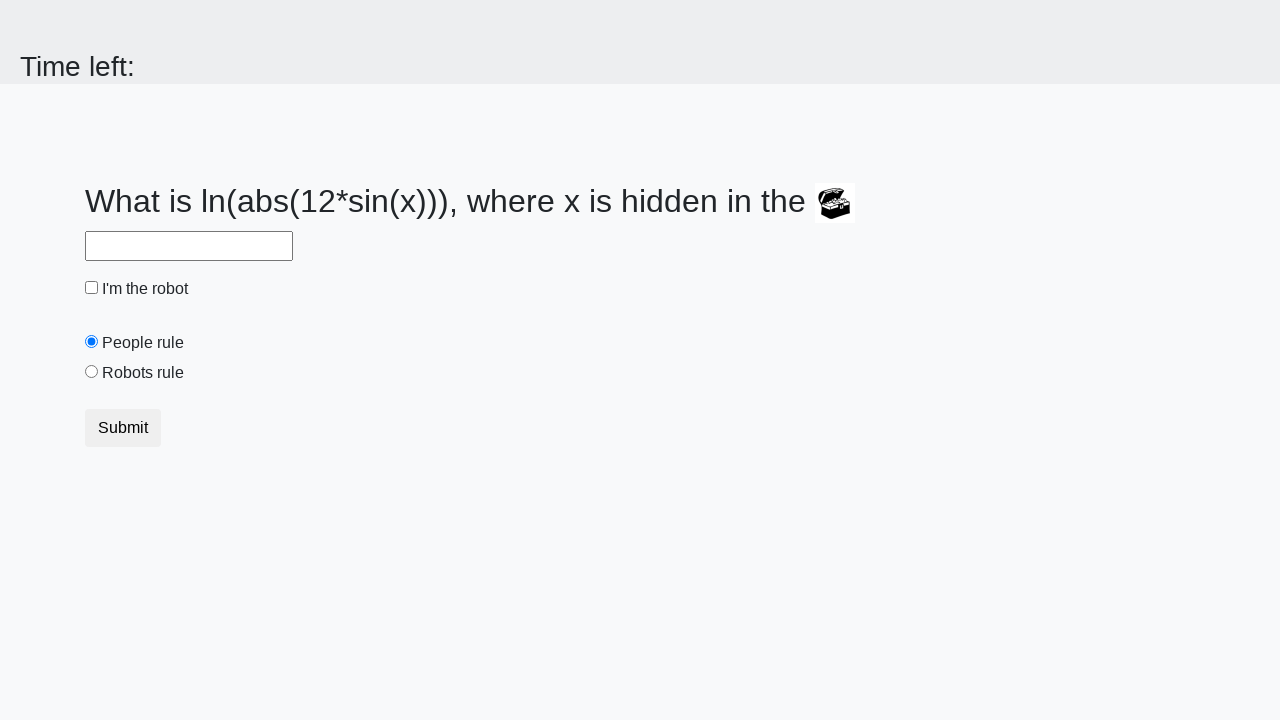

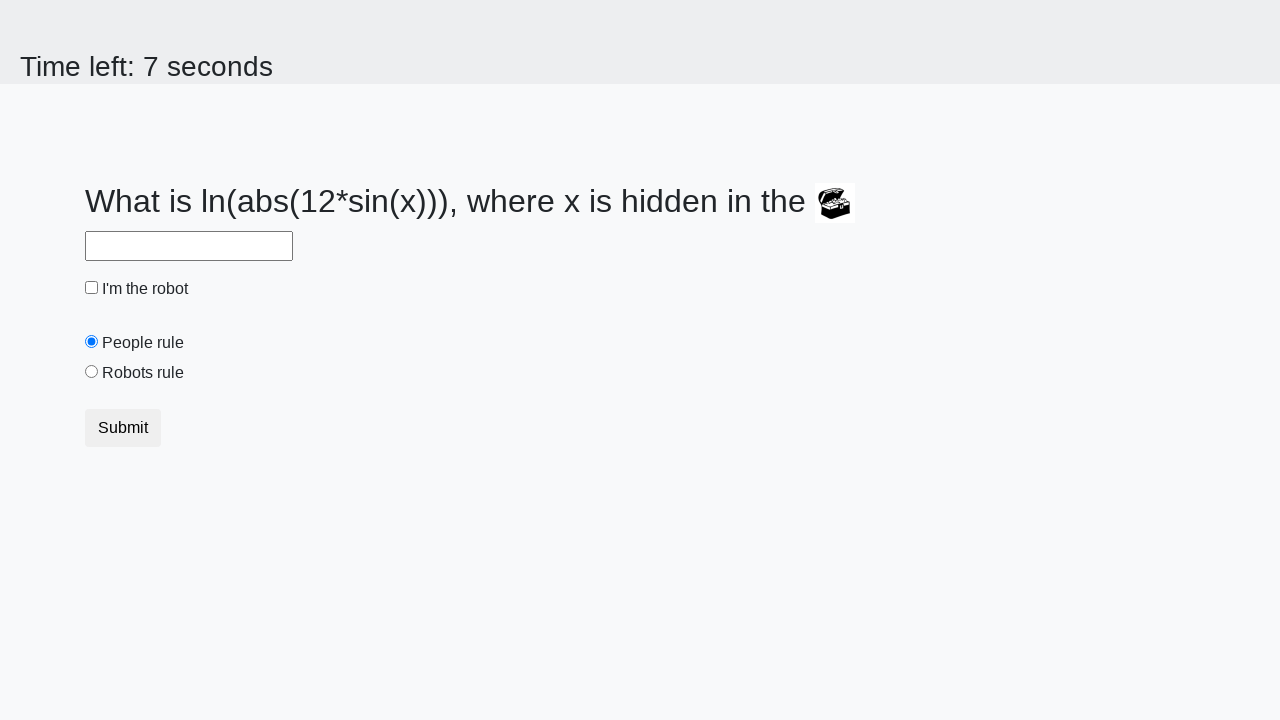